Tests browser navigation functionality by navigating to a product page, then using back, forward, and refresh navigation methods

Starting URL: https://www.snapdeal.com/

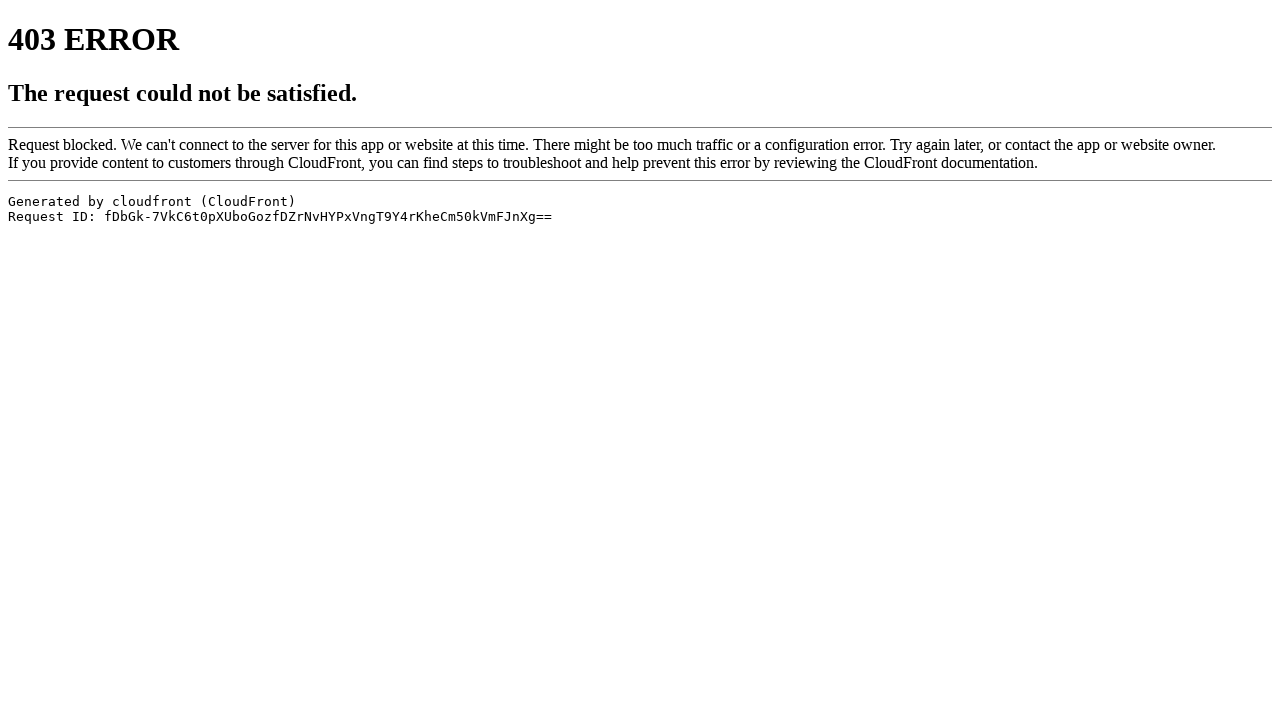

Navigated to mens footwear sports shoes product page
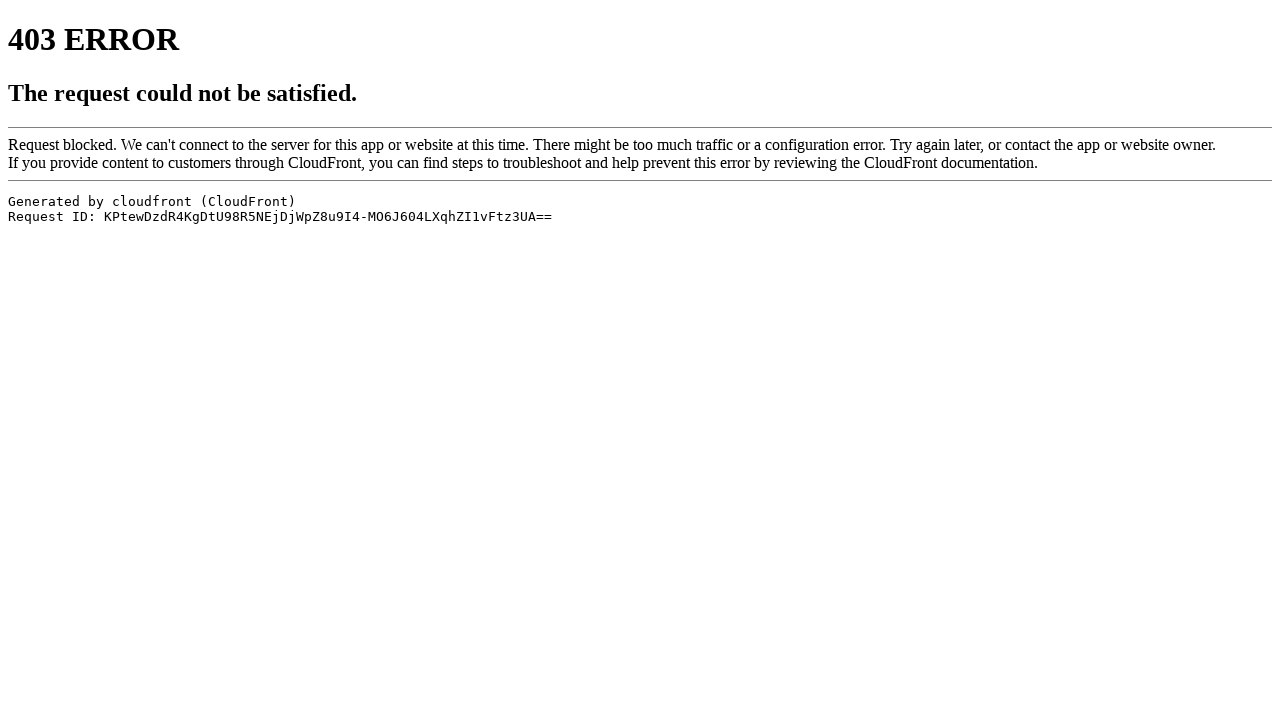

Navigated back to previous page using browser back button
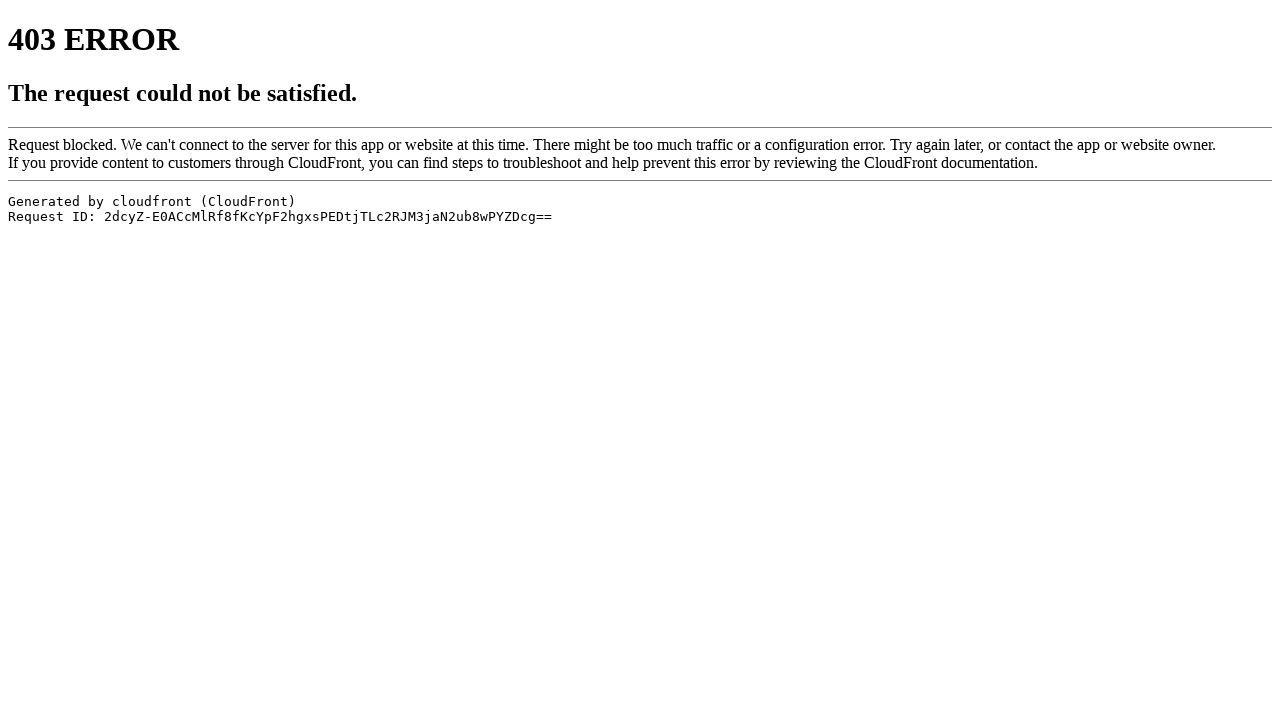

Navigated forward to mens footwear sports shoes page using browser forward button
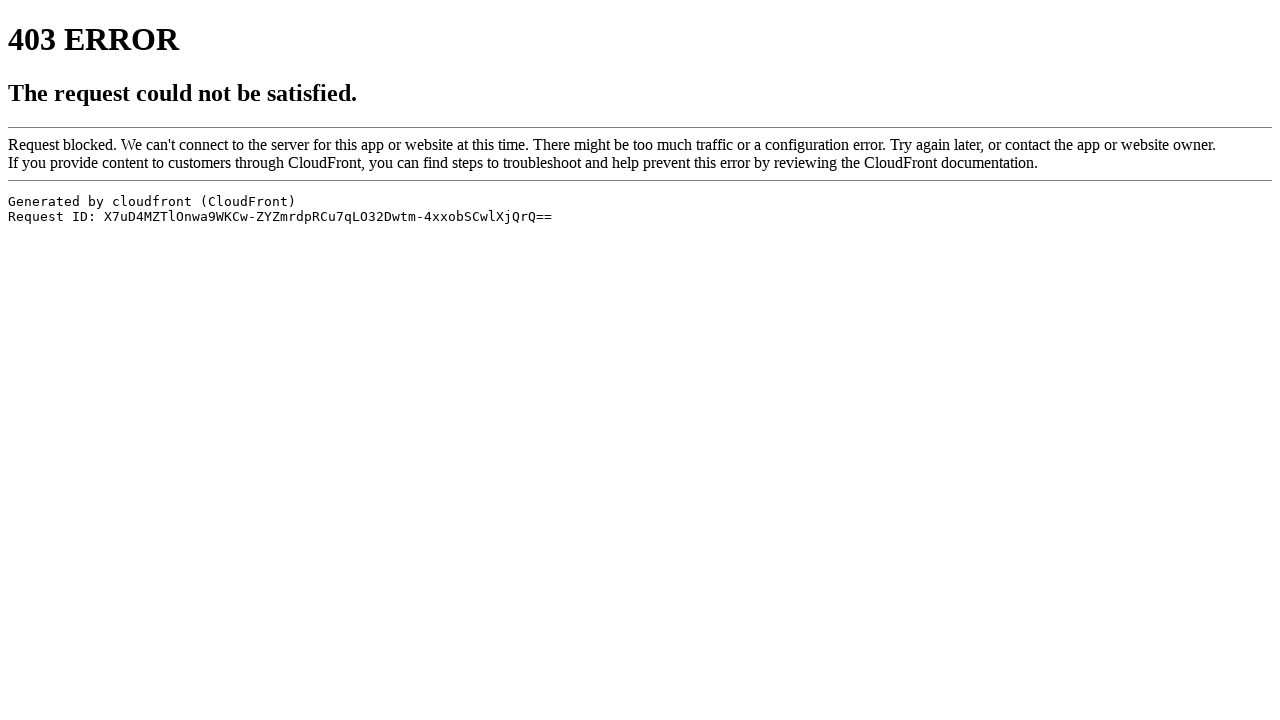

Refreshed the current page
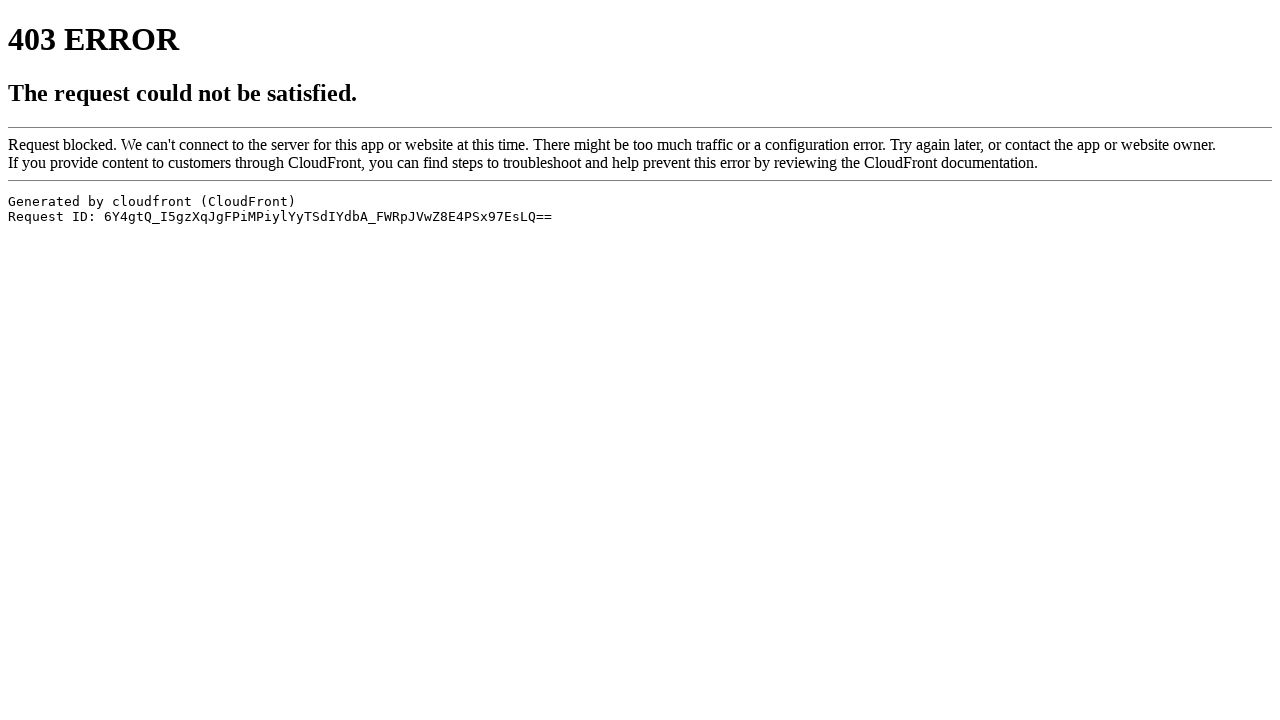

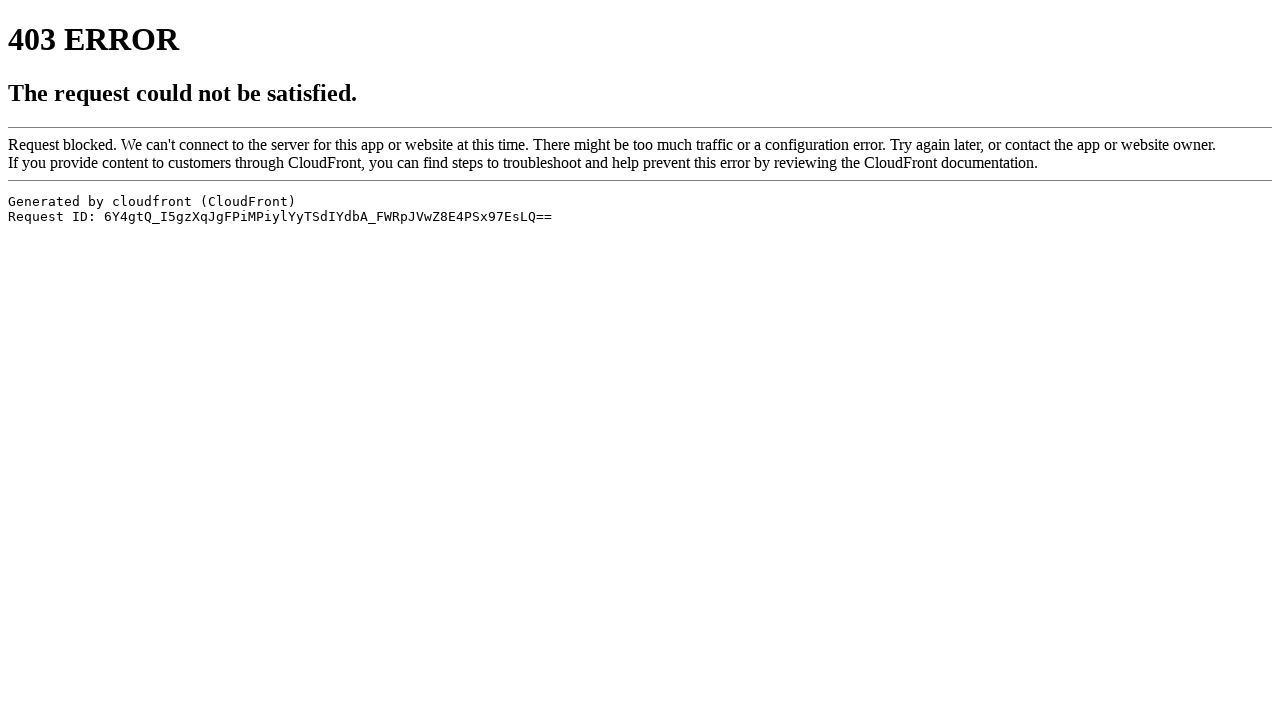